Navigates to the OTUS educational platform homepage and verifies the page loads successfully

Starting URL: https://otus.ru/

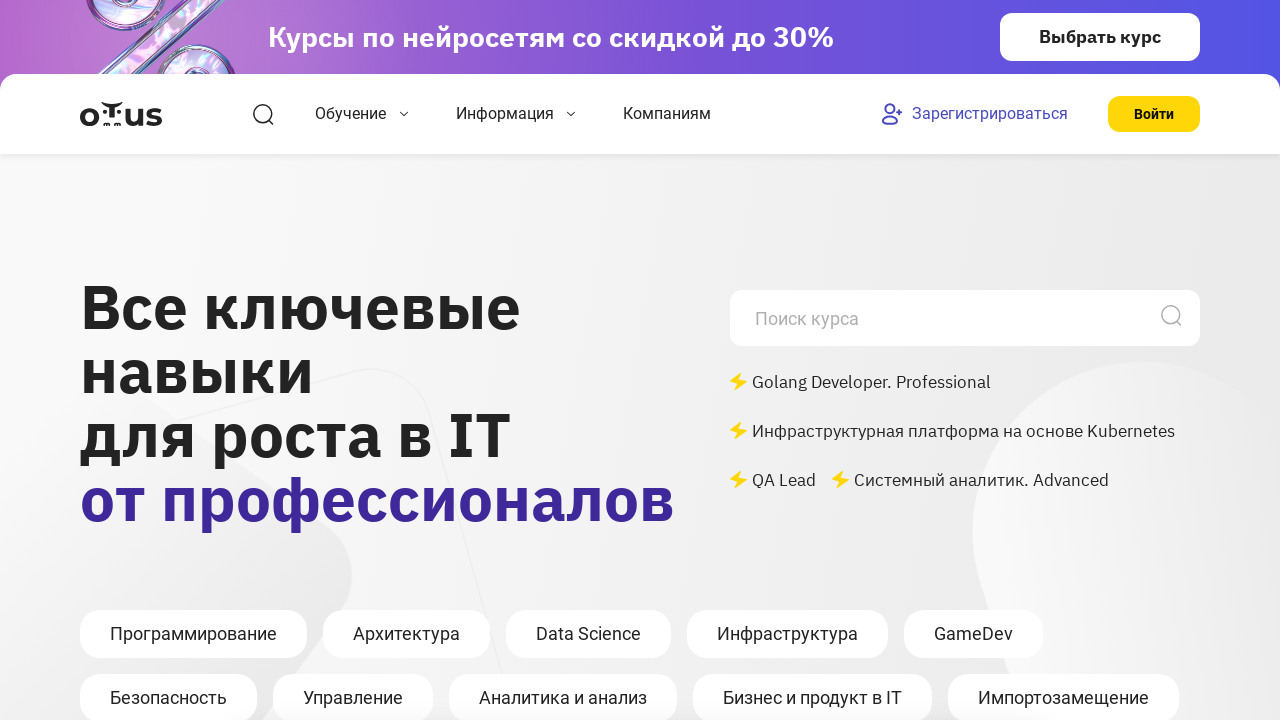

Waited for OTUS homepage DOM content to load
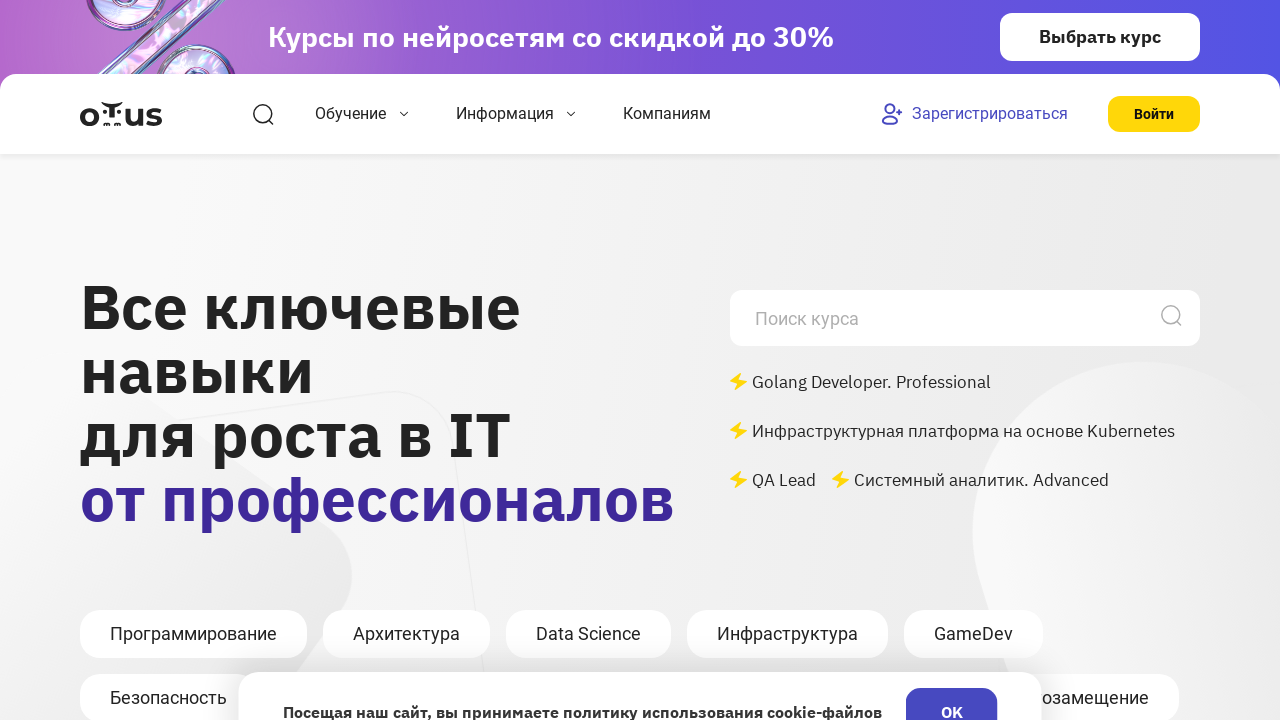

Verified body element is present on OTUS homepage
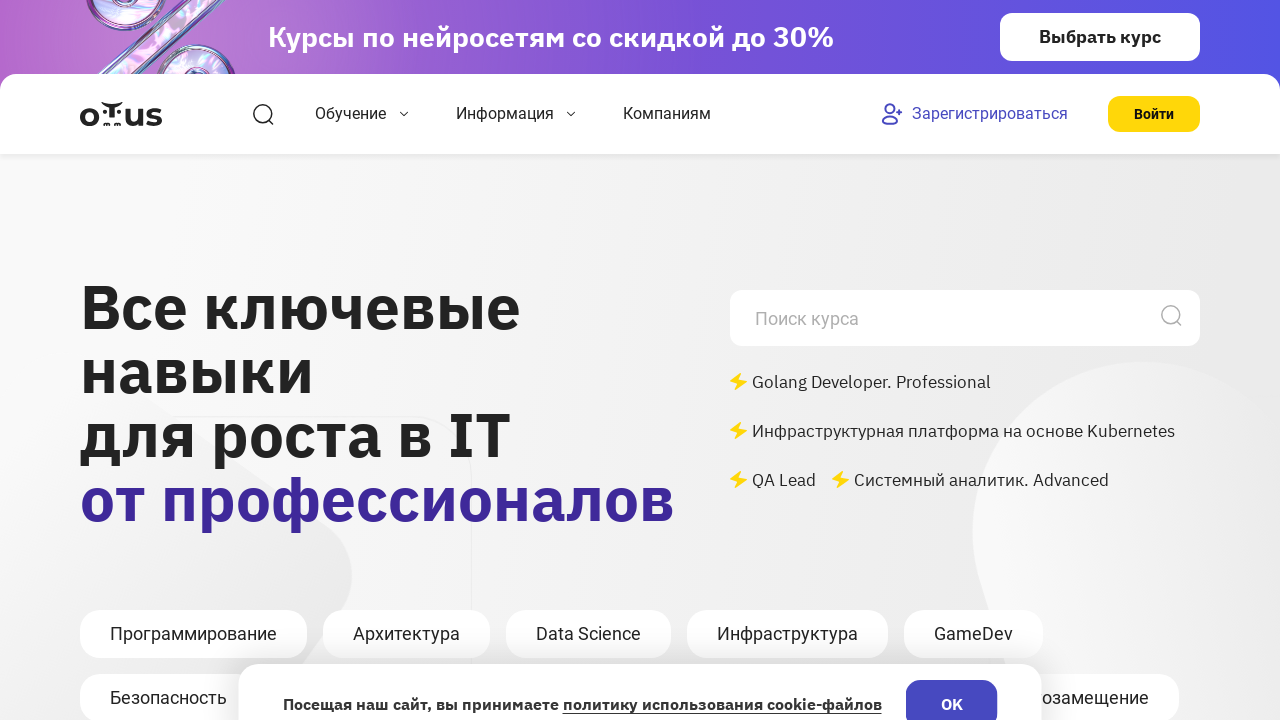

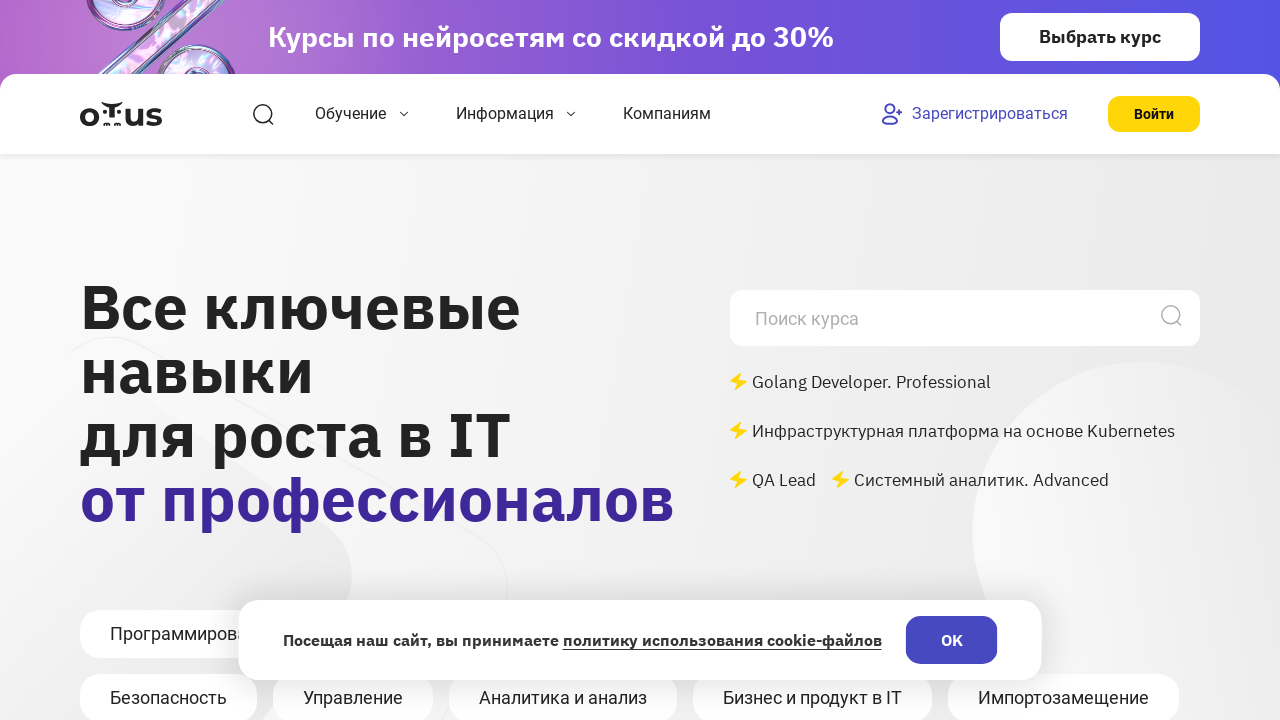